Tests registration form validation with too long first name

Starting URL: https://b2c.passport.rt.ru

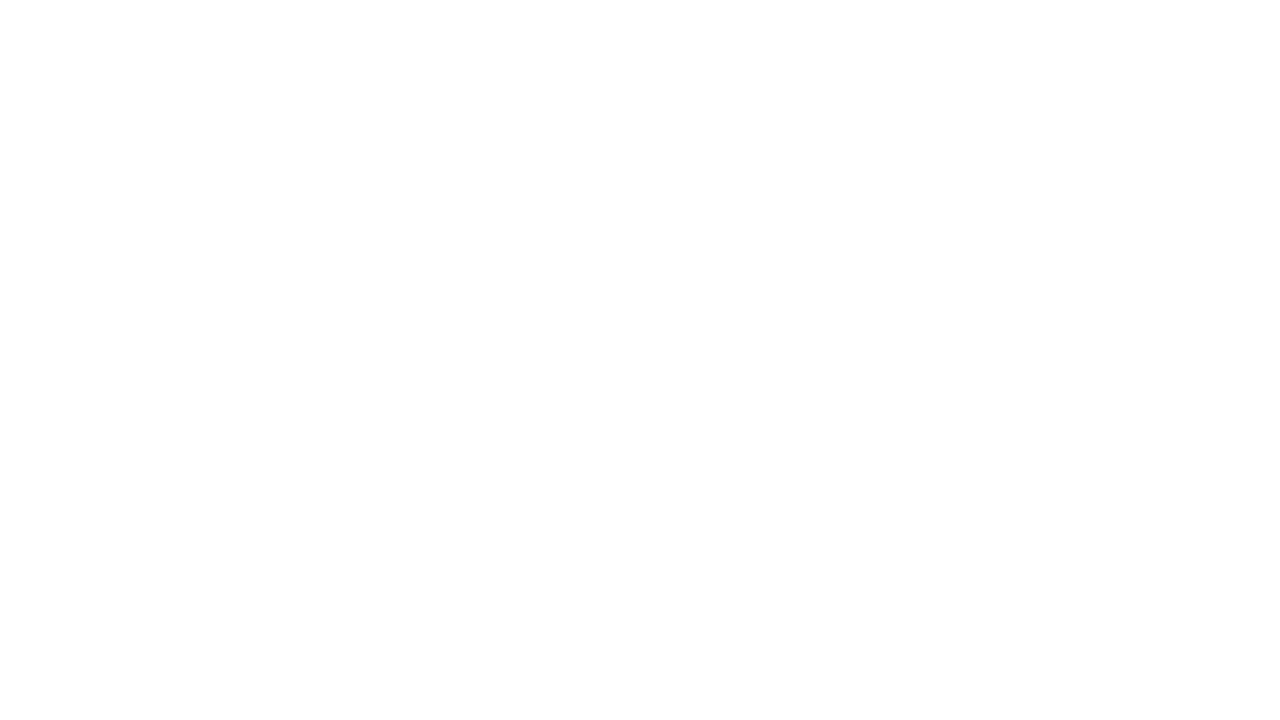

Wait for registration link selector
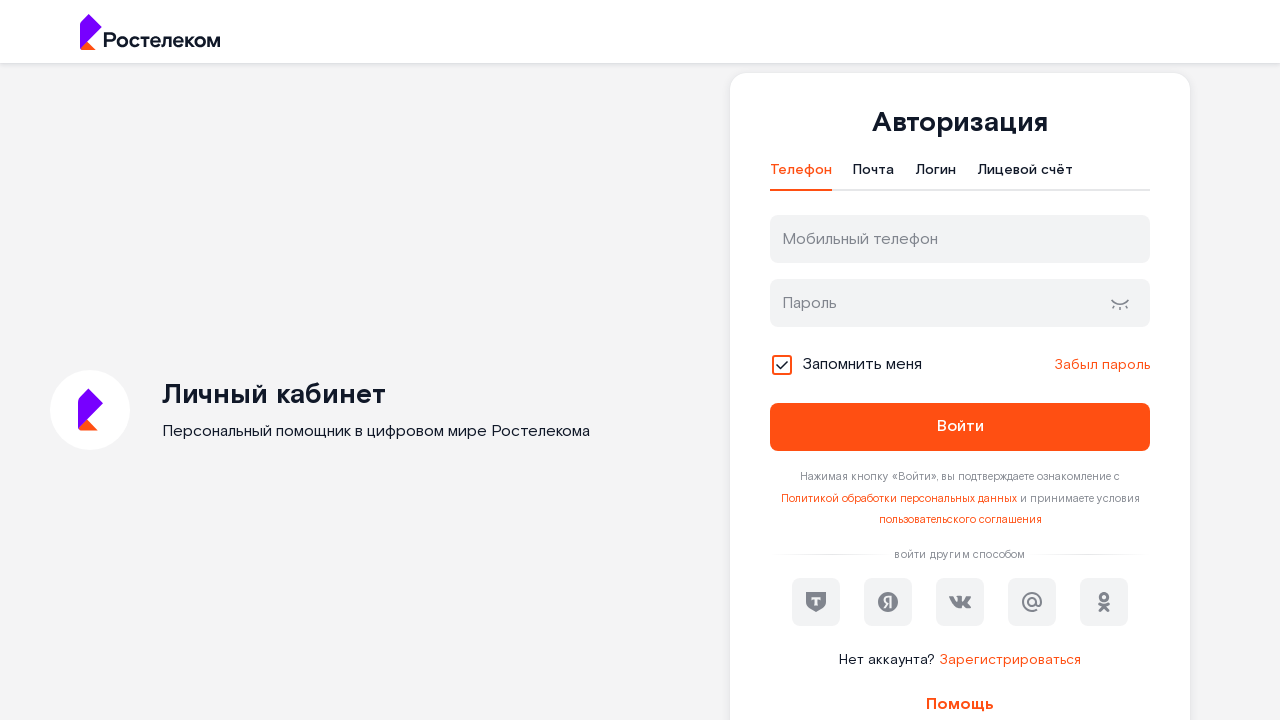

Clicked registration link at (1010, 660) on xpath=//div[@class='login-form__register-con']/a
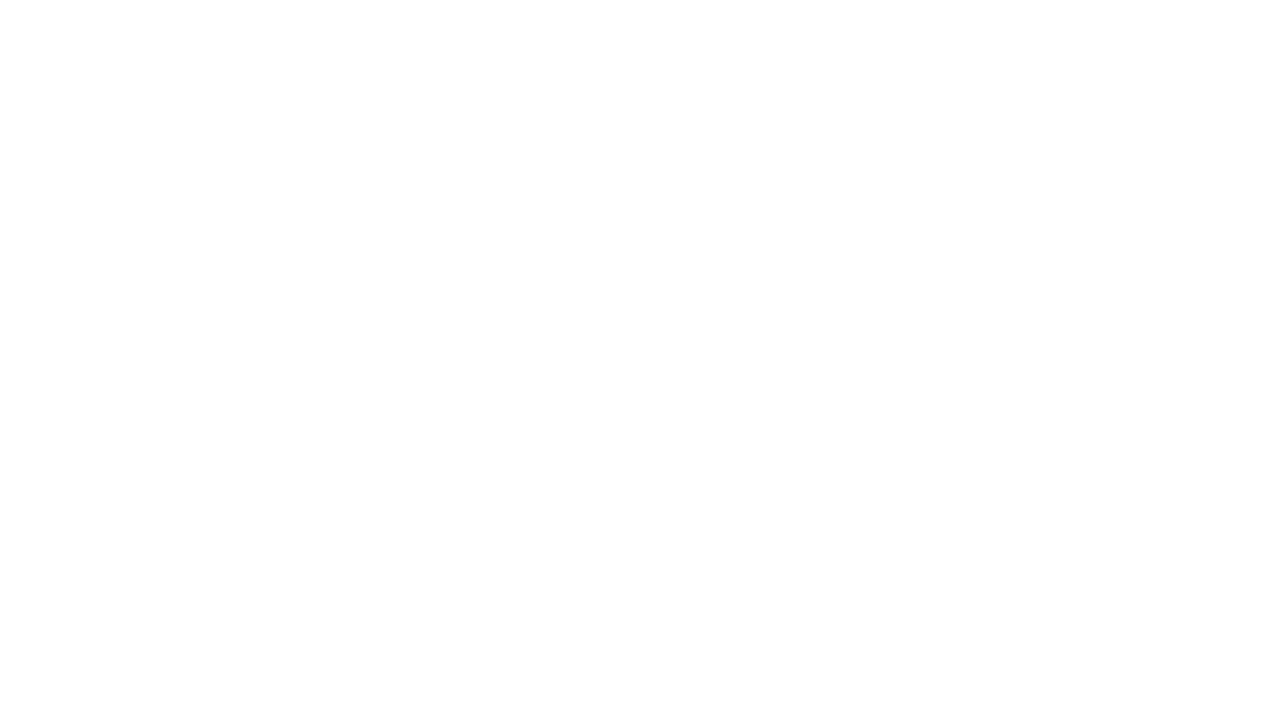

Registration form loaded
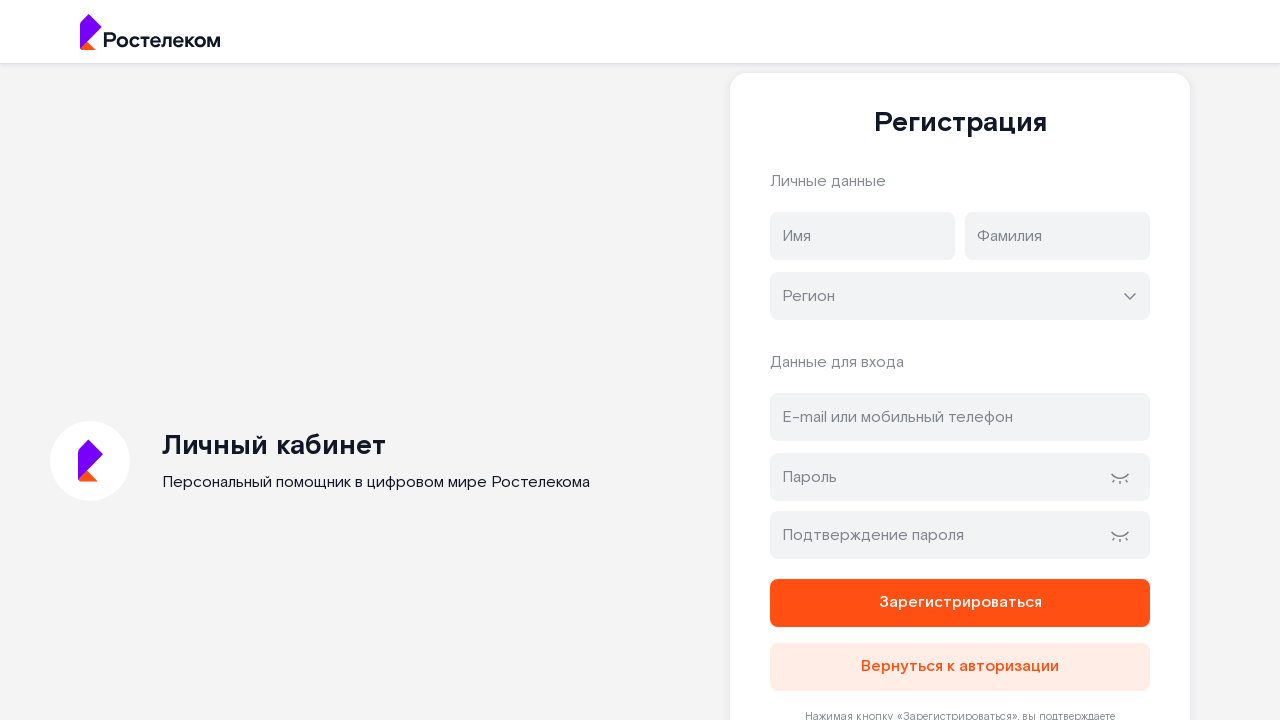

Filled first name field with 40 characters (exceeds validation limit) on //input[@type='text' and @name='firstName']
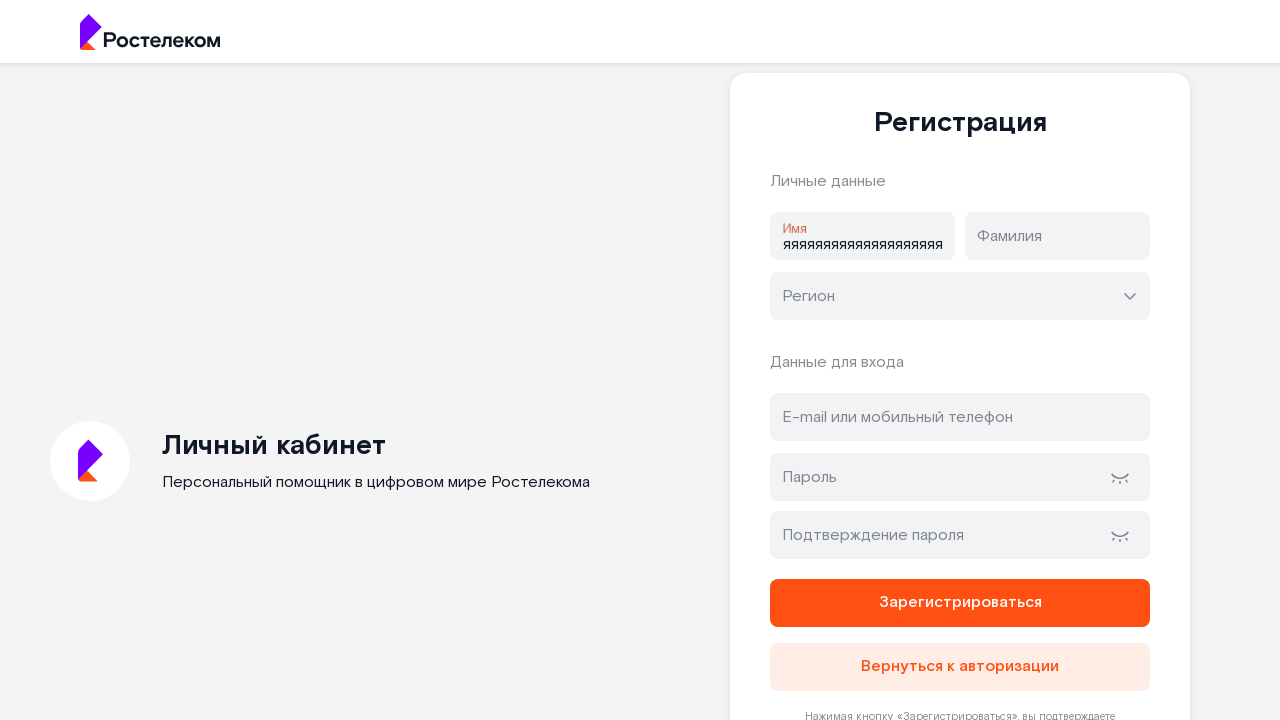

Filled last name field on //input[@type='text' and @name='lastName']
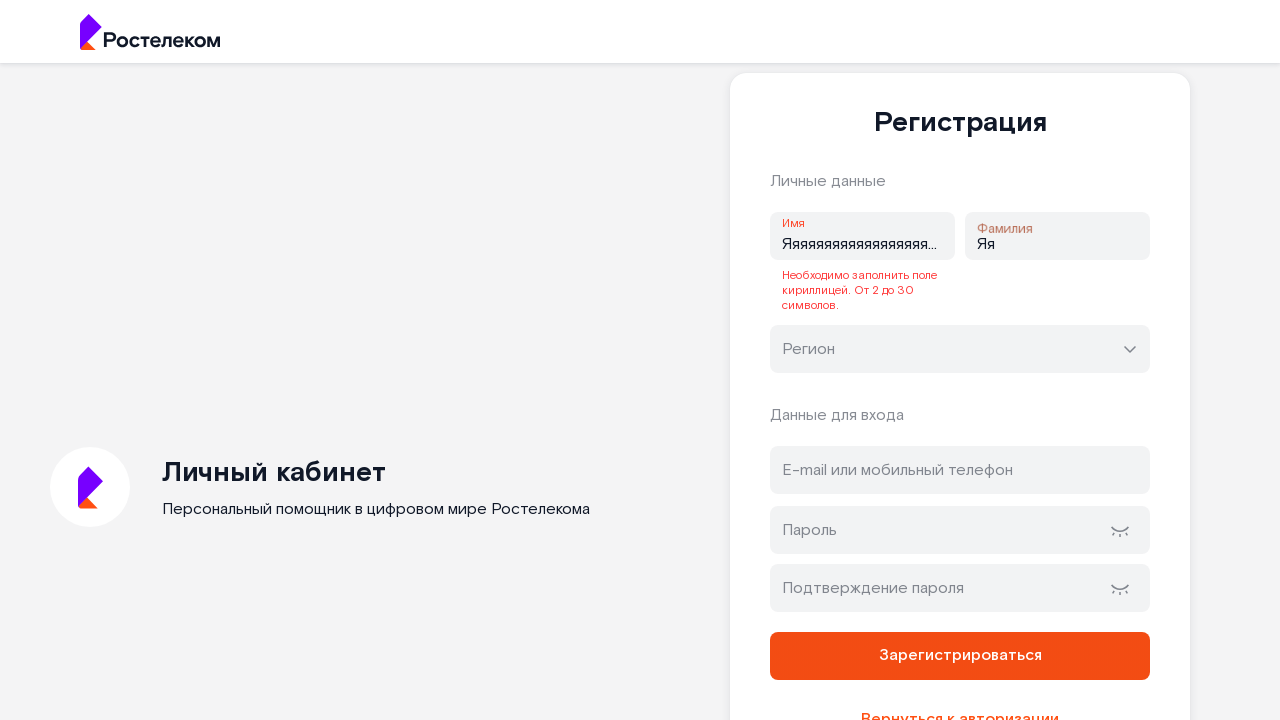

Filled email field on //input[@type='text' and @id='address']
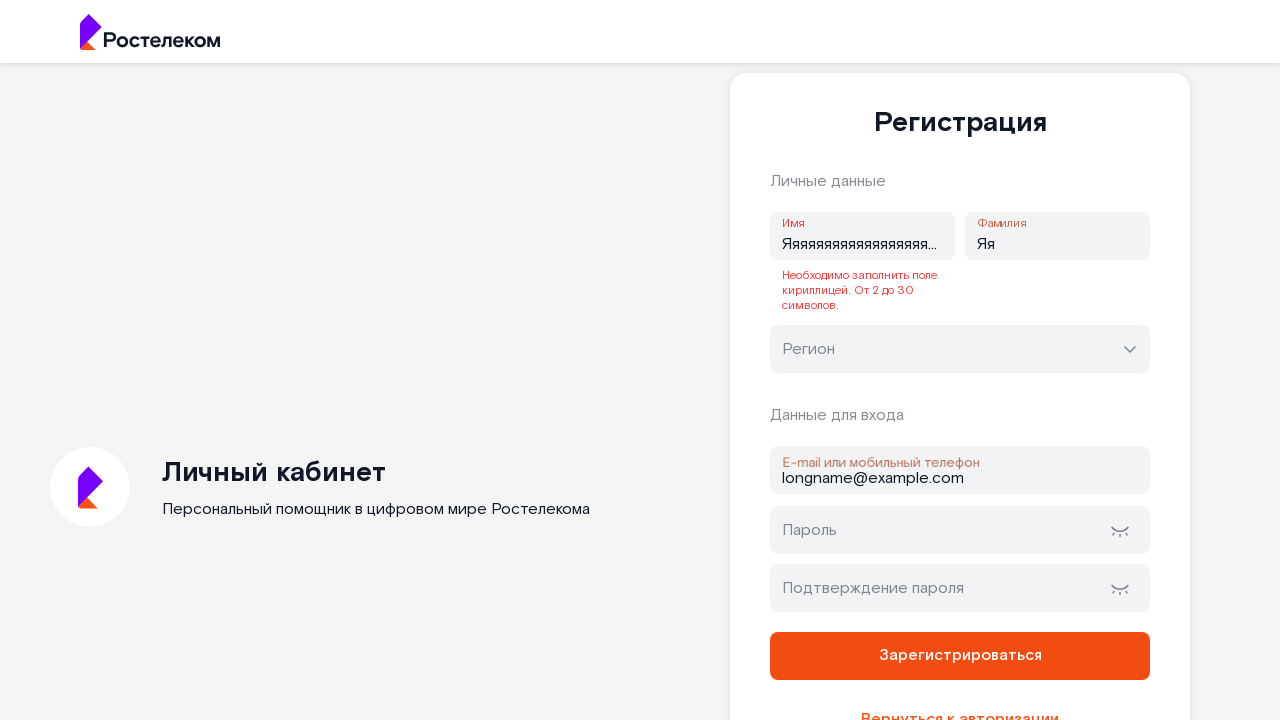

Filled password field on //input[@type='password' and @id='password']
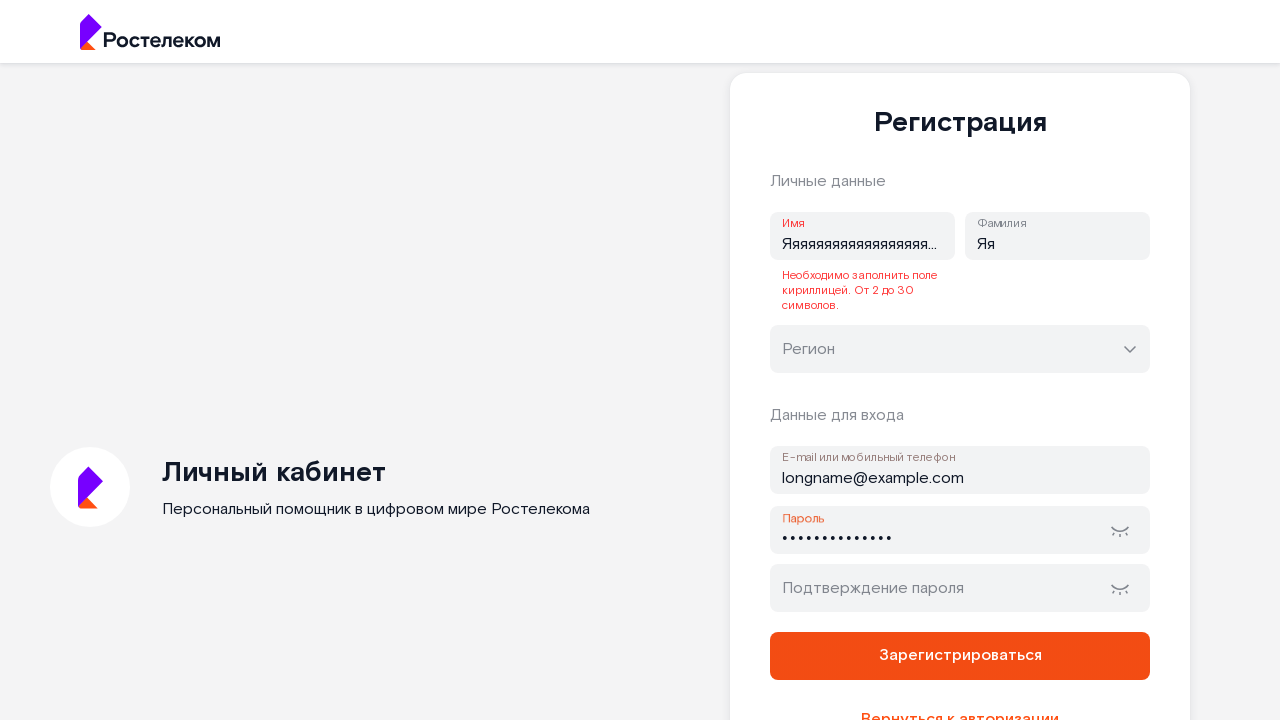

Filled password confirmation field on //input[@type='password' and @id='password-confirm']
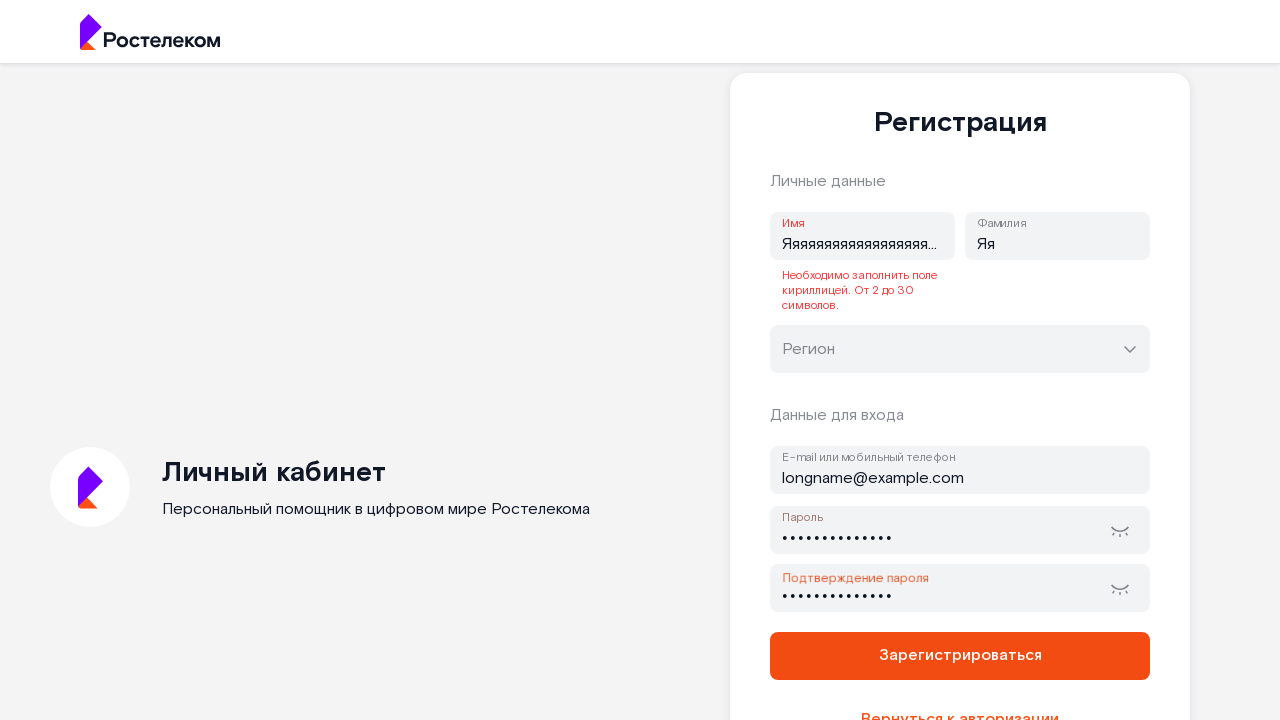

Submitted registration form with invalid long first name at (960, 656) on xpath=//button[@type='submit' and @name='register']
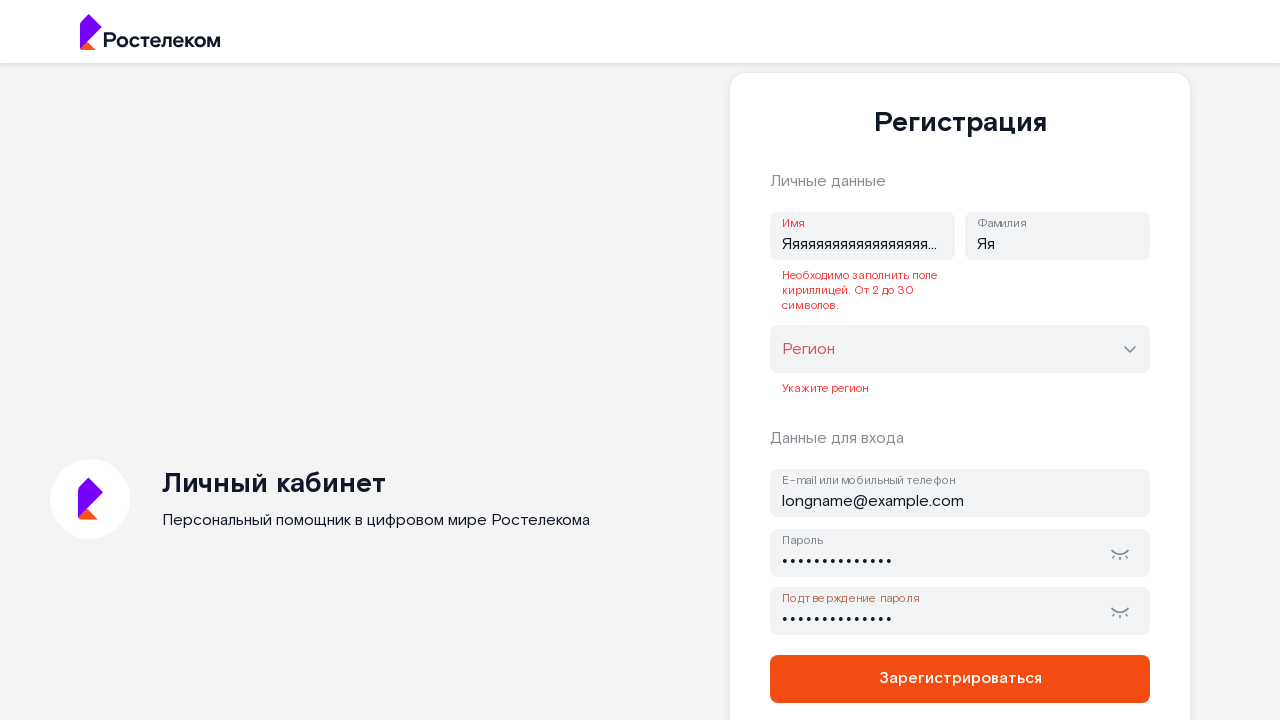

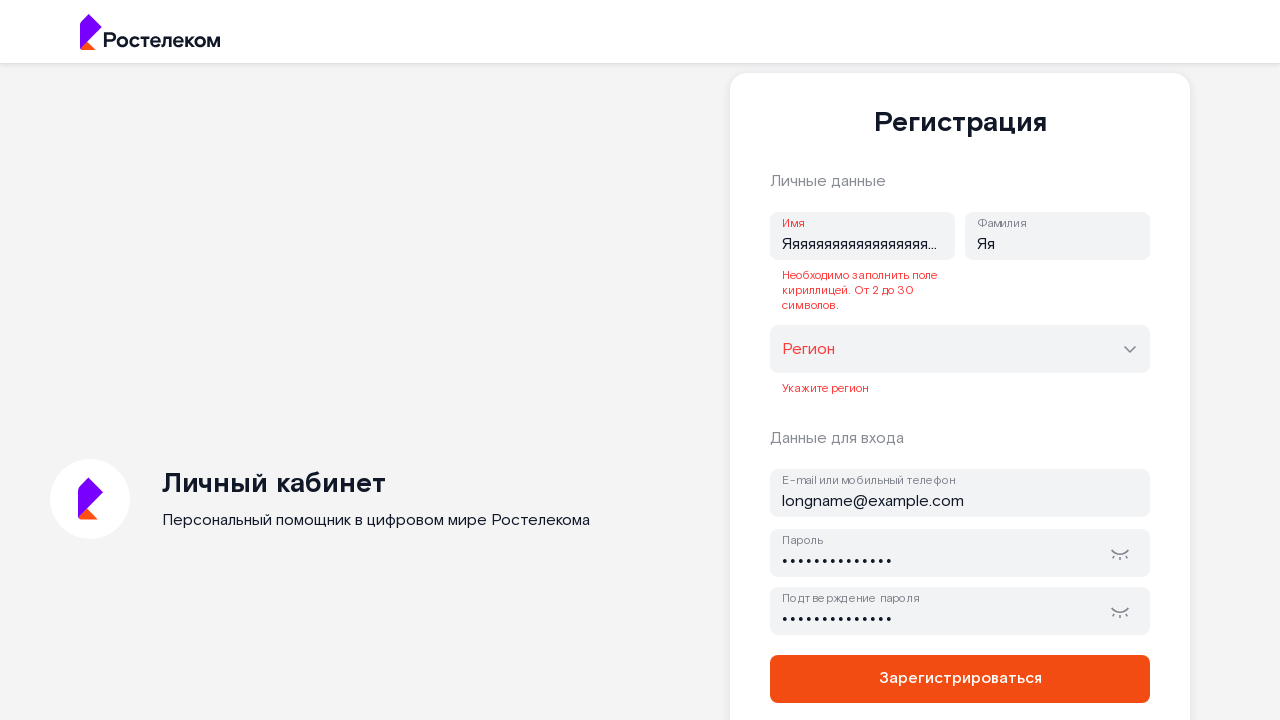